Tests sorting a text column (Email) in ascending order by clicking the column header and verifying the values are sorted correctly

Starting URL: http://the-internet.herokuapp.com/tables

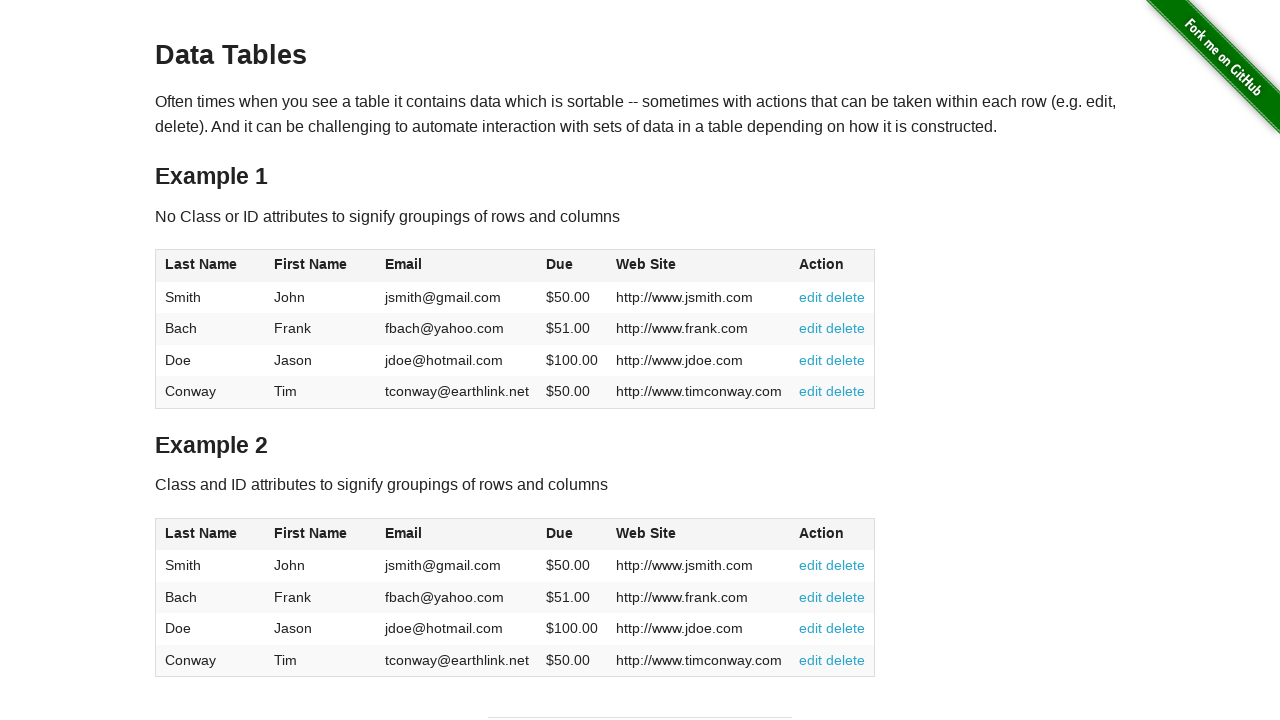

Clicked Email column header to sort ascending at (457, 266) on #table1 thead tr th:nth-of-type(3)
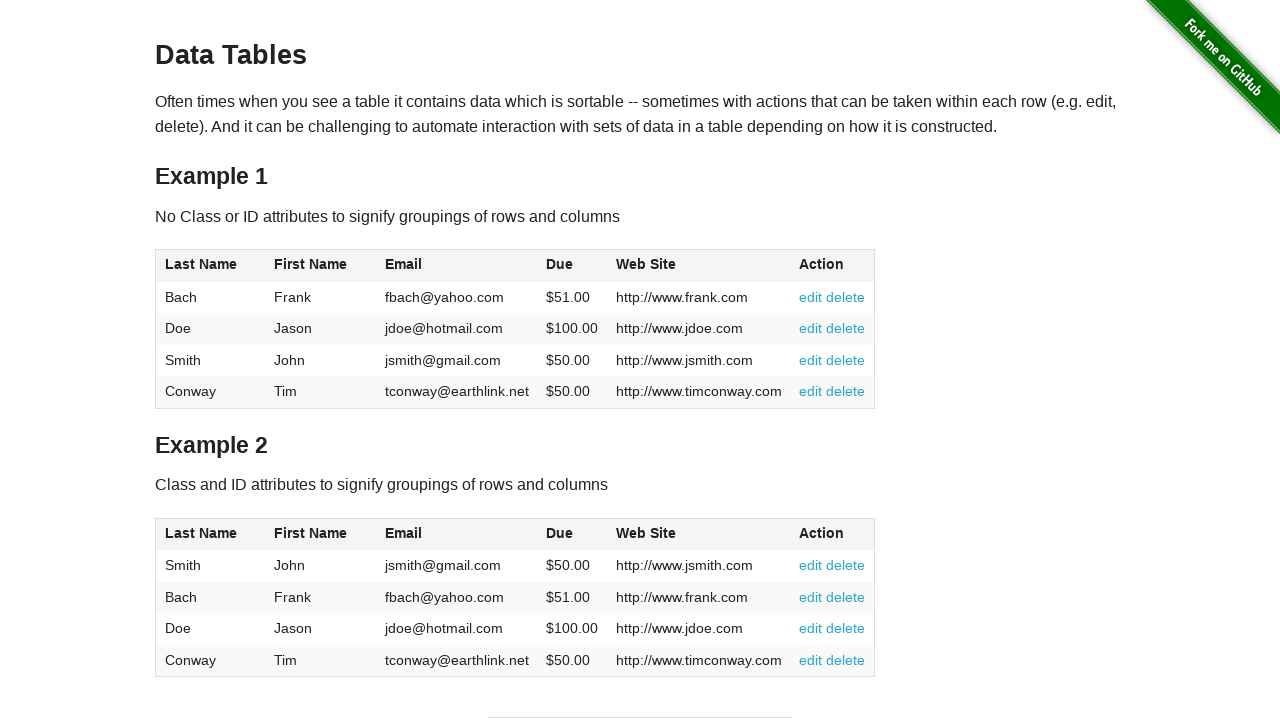

Email column cells loaded after sort
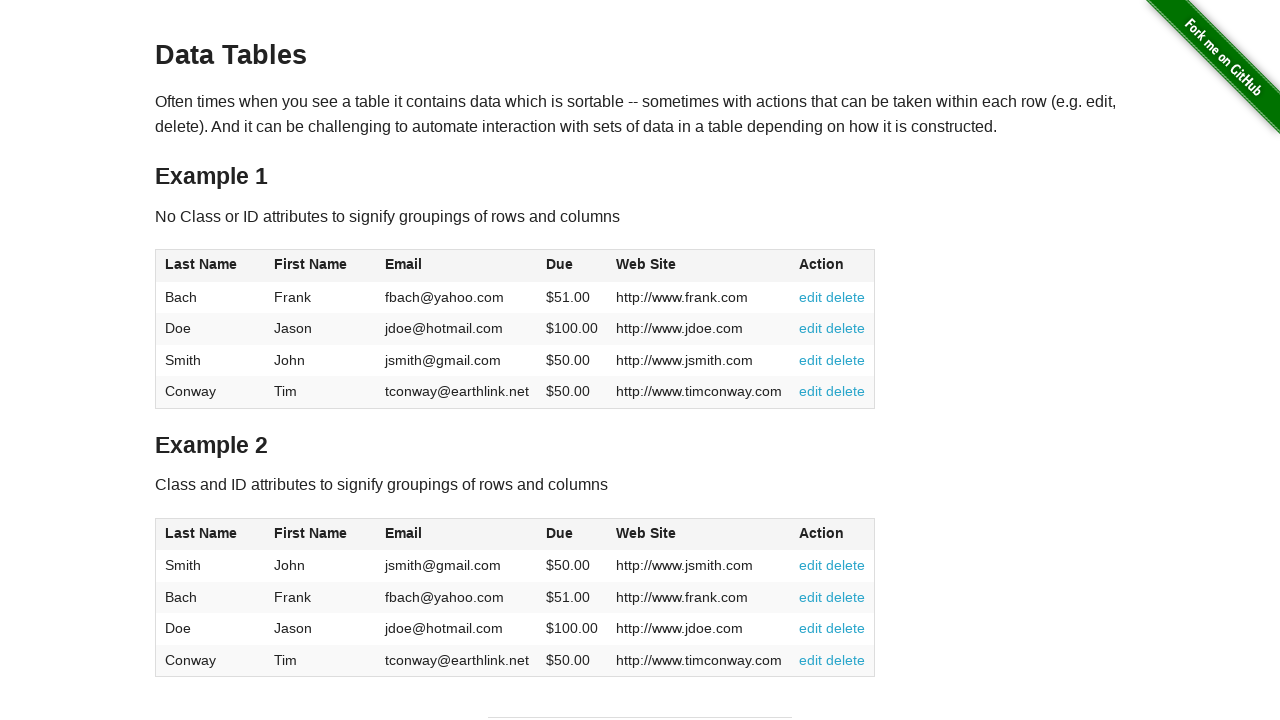

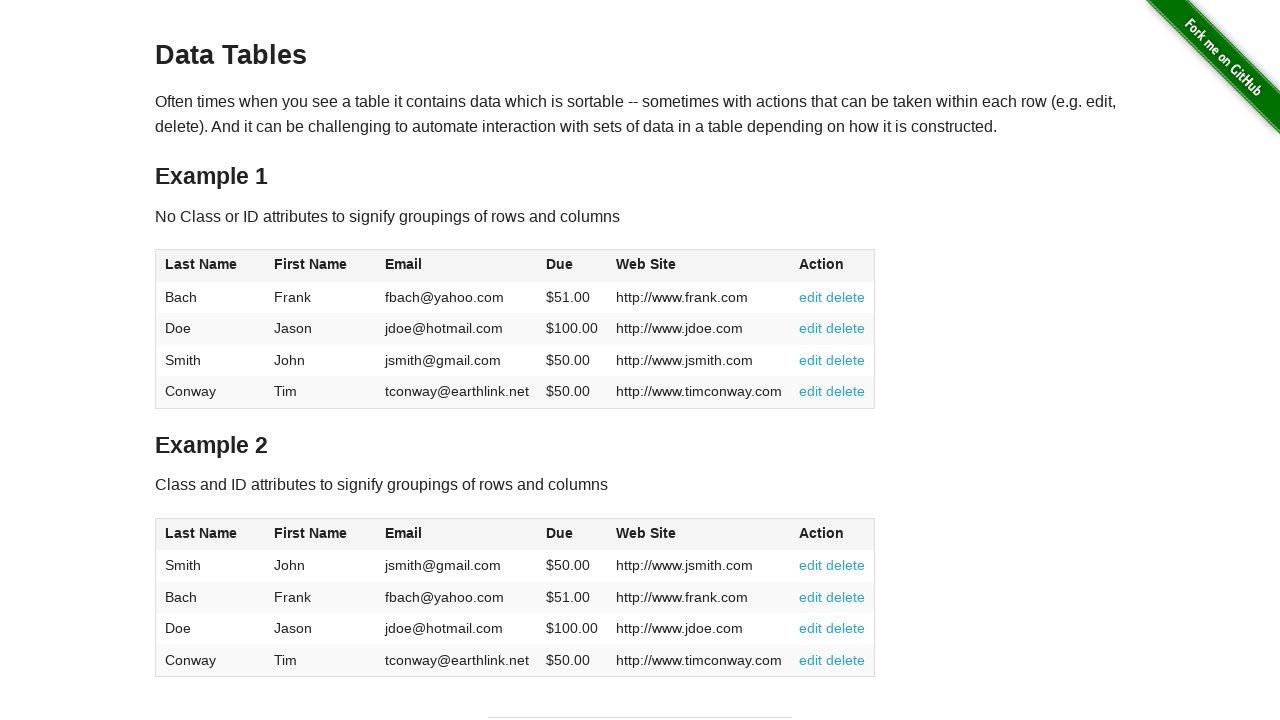